Tests that the floating menu buttons remain visible after scrolling to the bottom of the page

Starting URL: https://the-internet.herokuapp.com/floating_menu

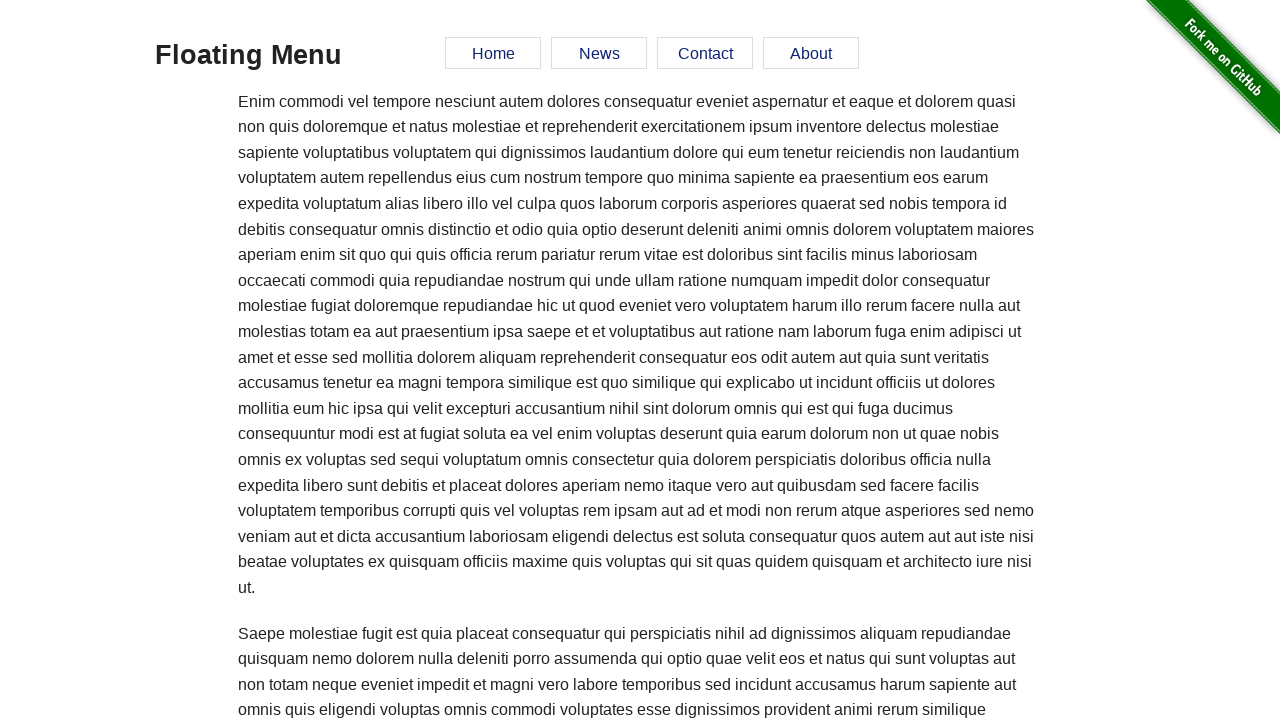

Waited for home menu button to load
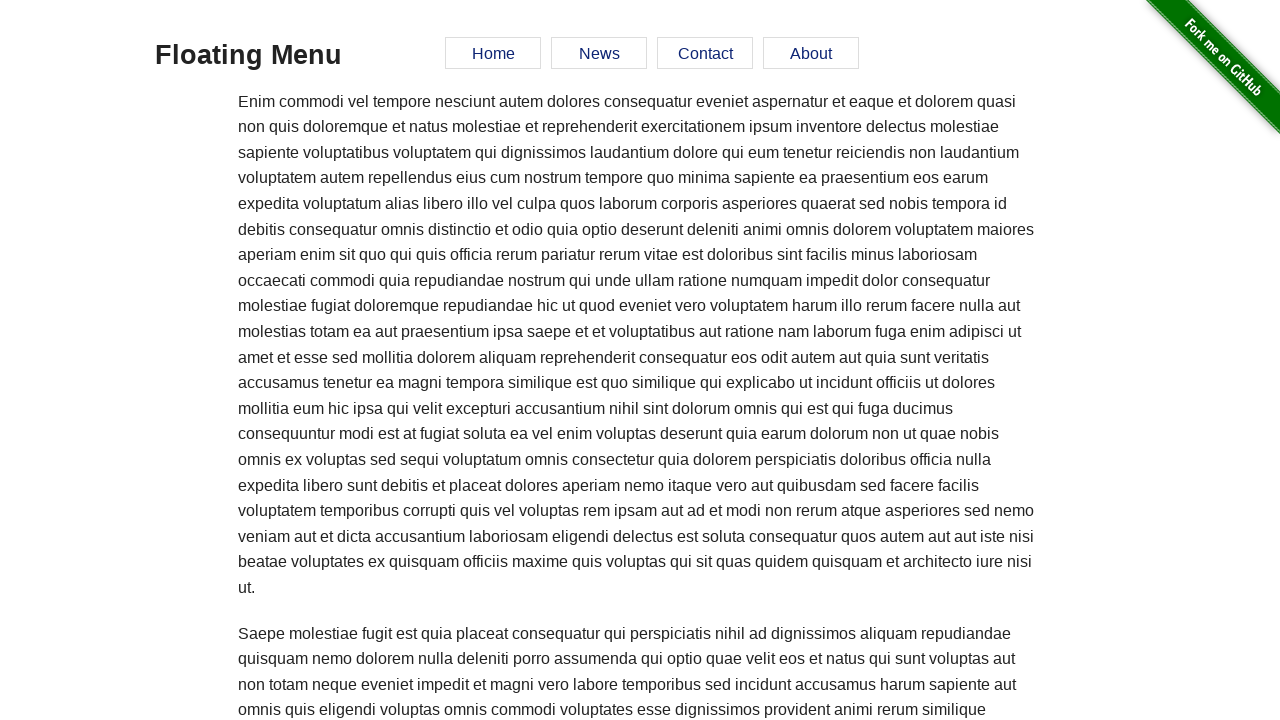

Waited for news menu button to load
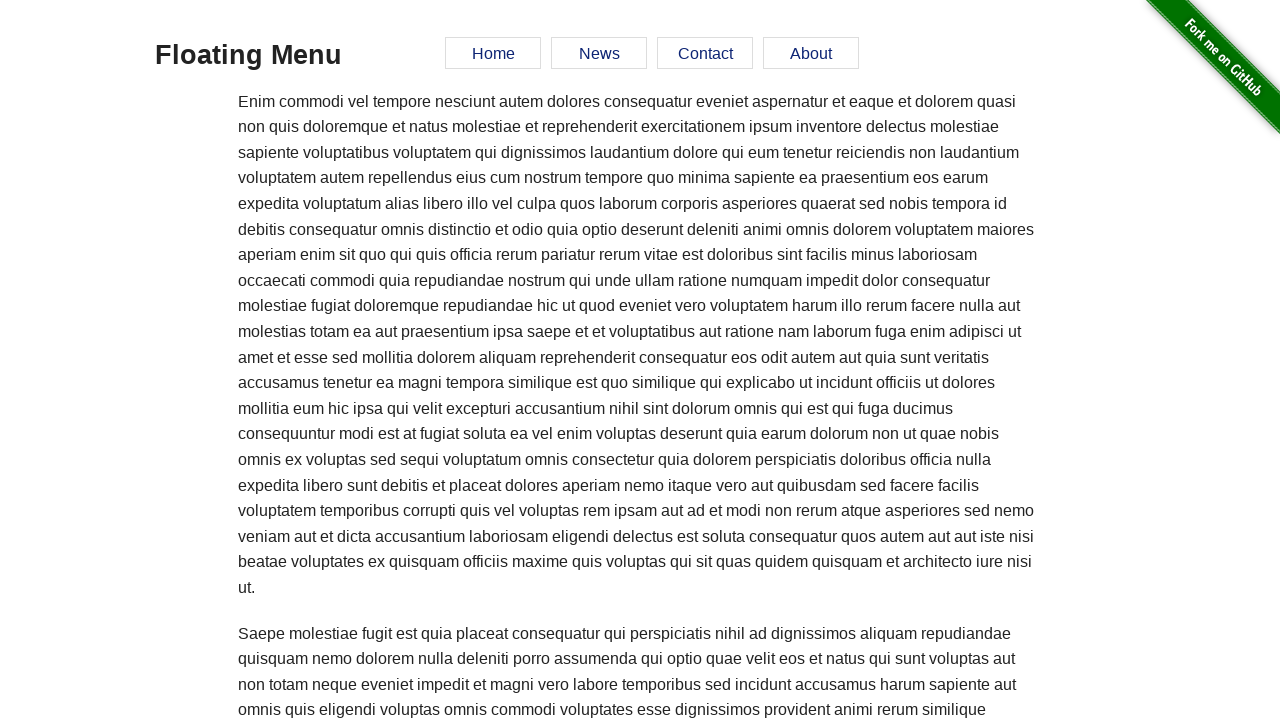

Waited for contact menu button to load
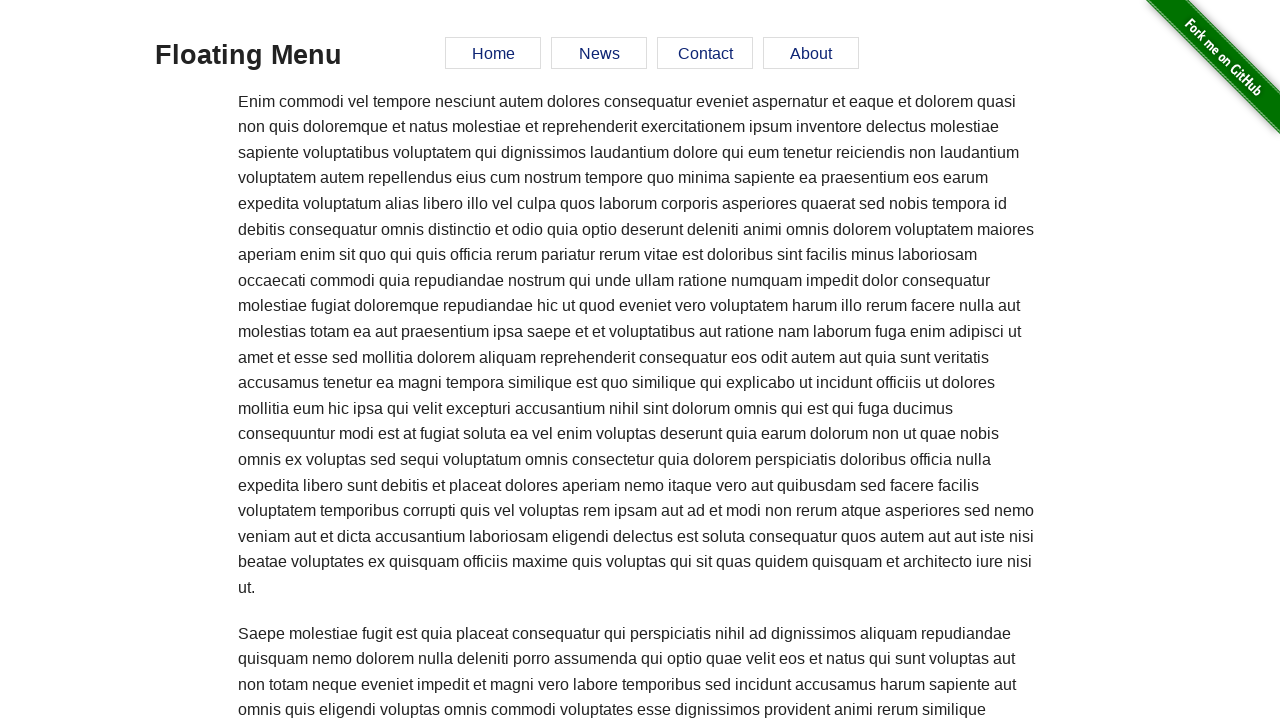

Waited for about menu button to load
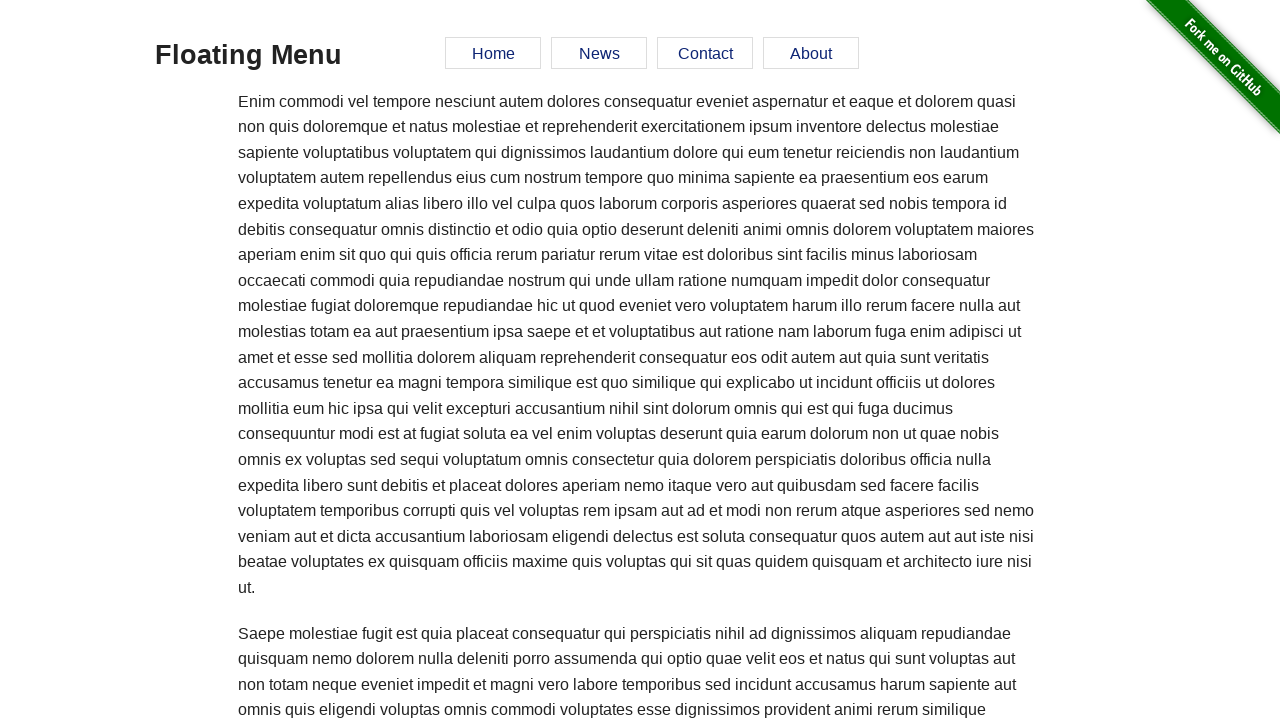

Scrolled to bottom of page using Ctrl+End
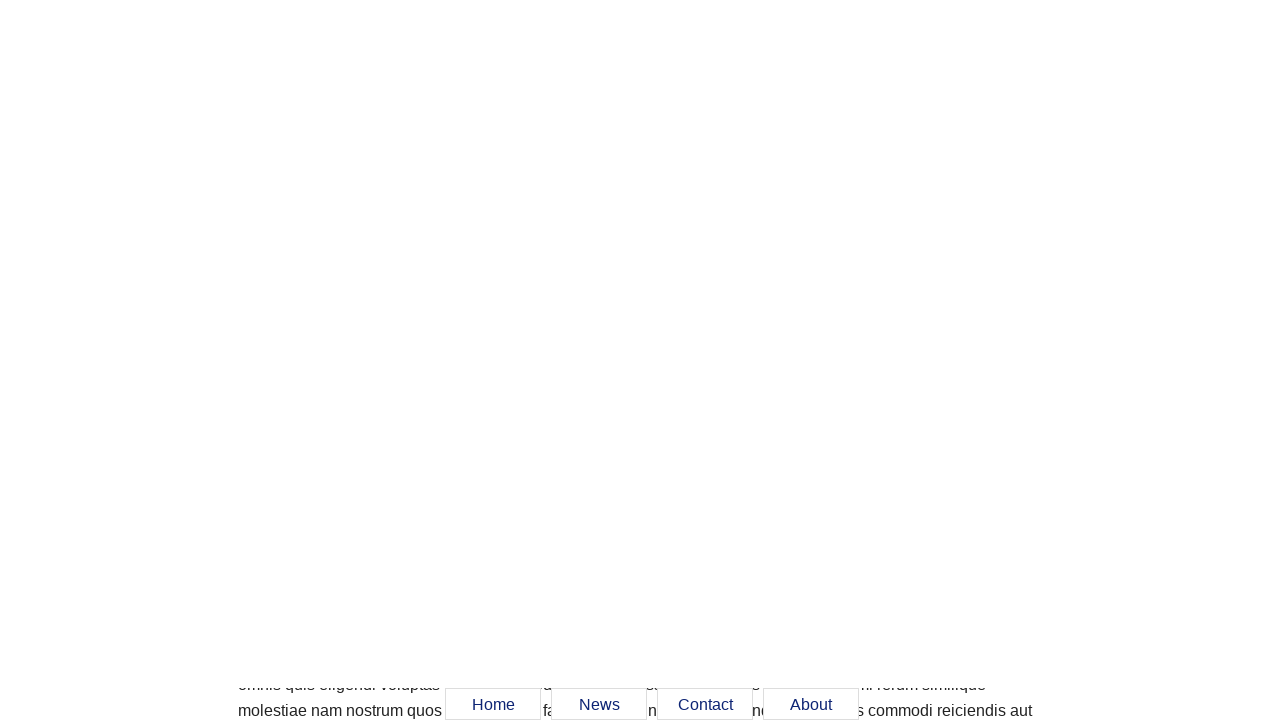

Verified home menu button is still visible after scrolling
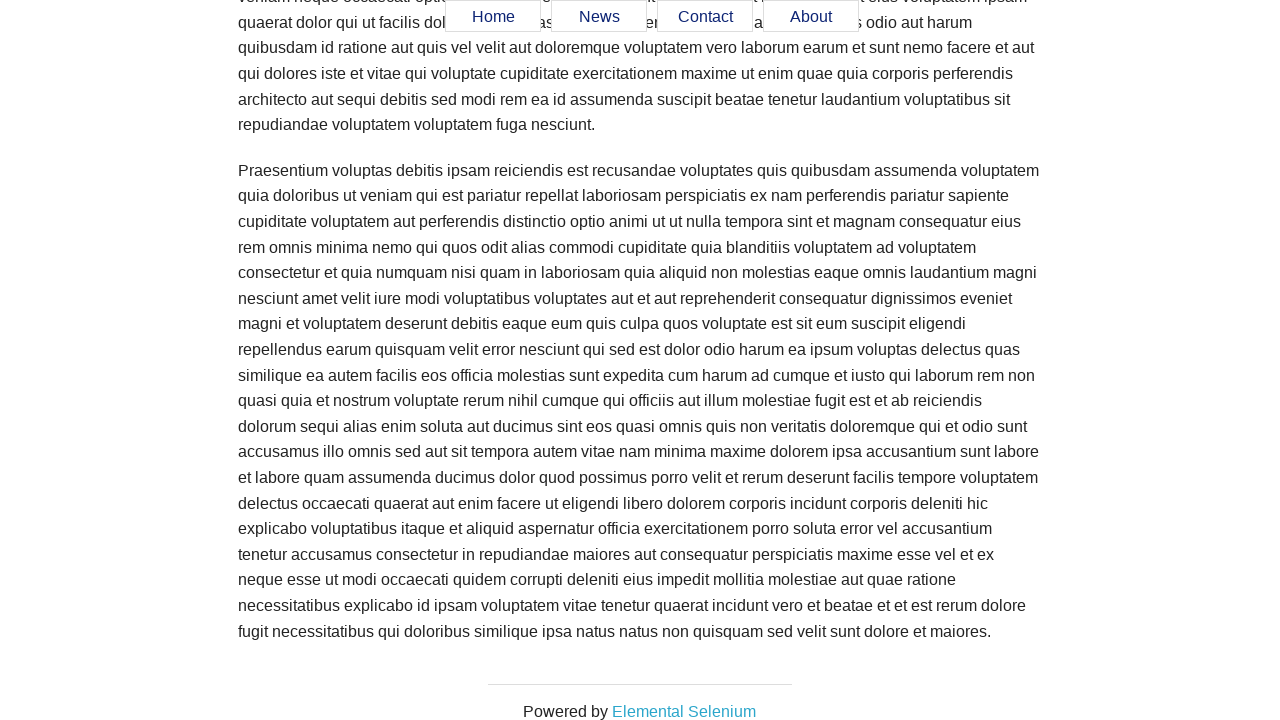

Verified news menu button is still visible after scrolling
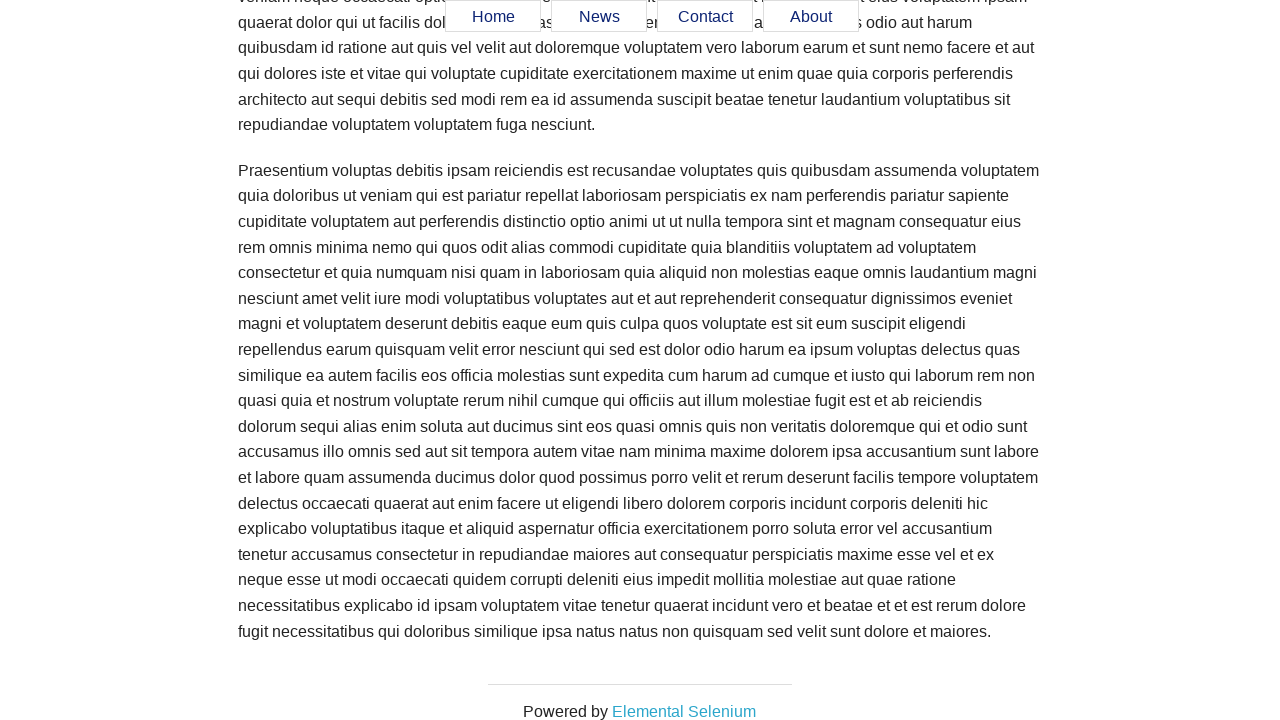

Verified contact menu button is still visible after scrolling
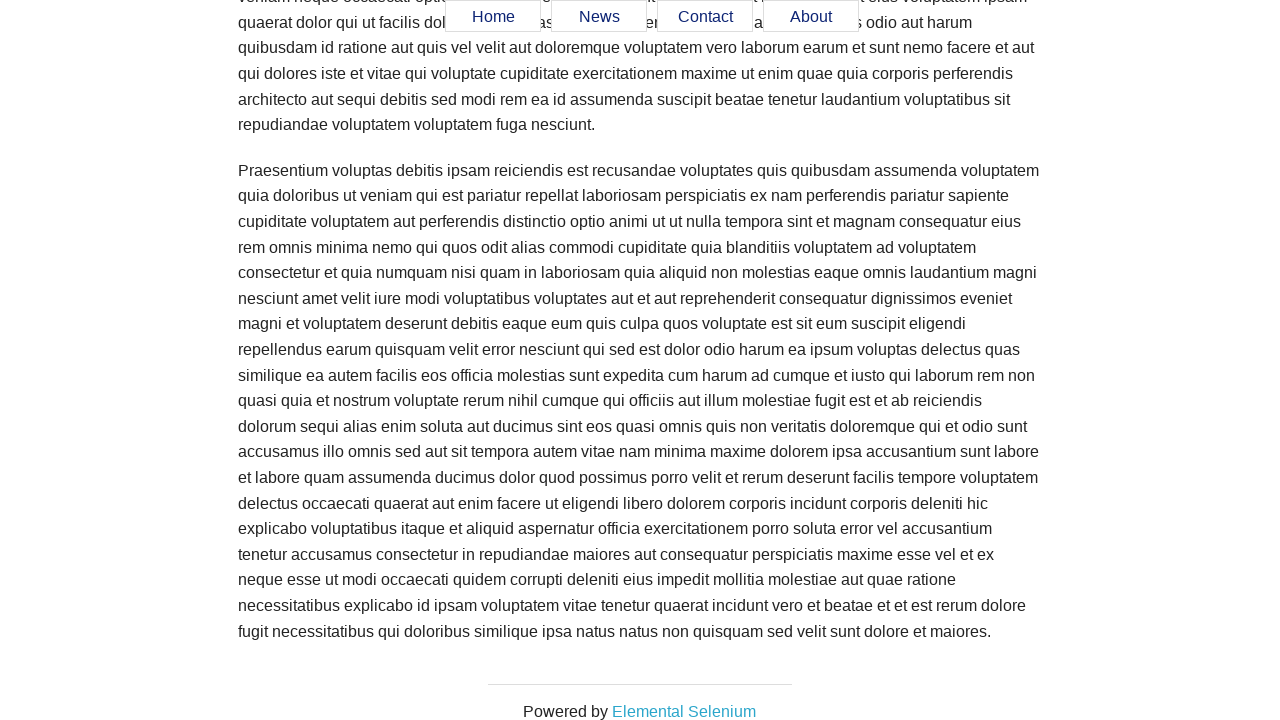

Verified about menu button is still visible after scrolling
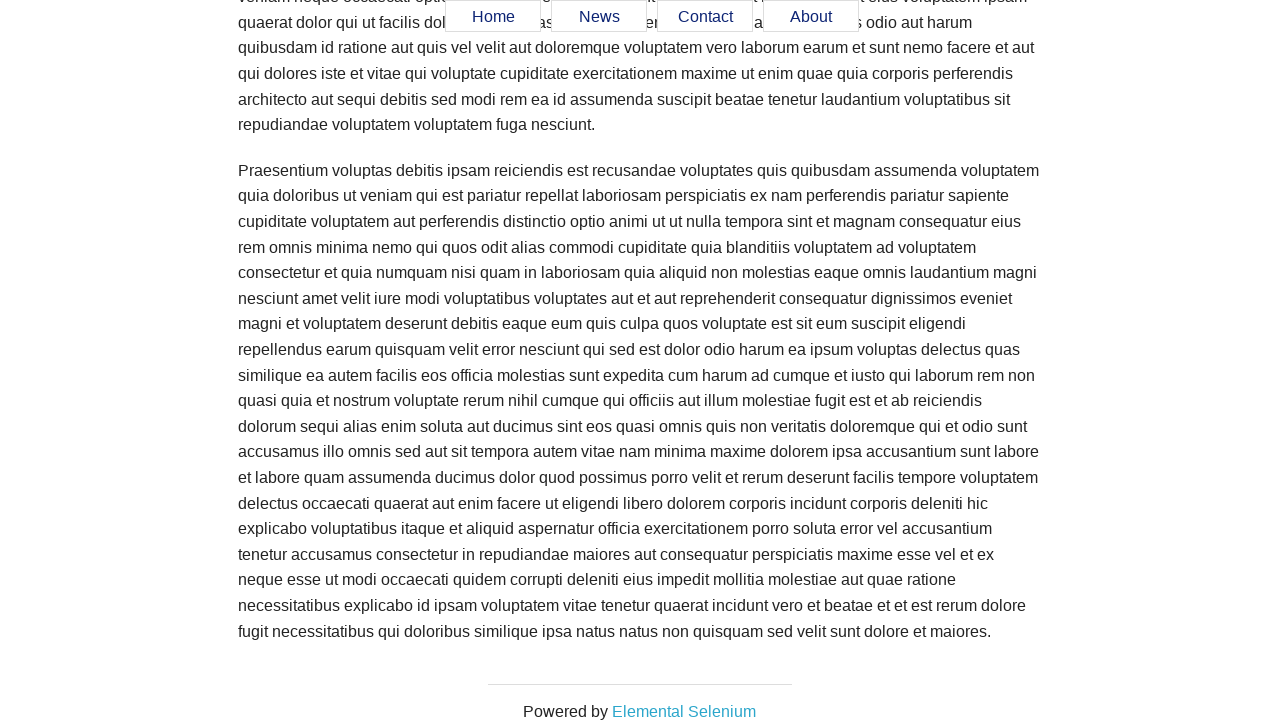

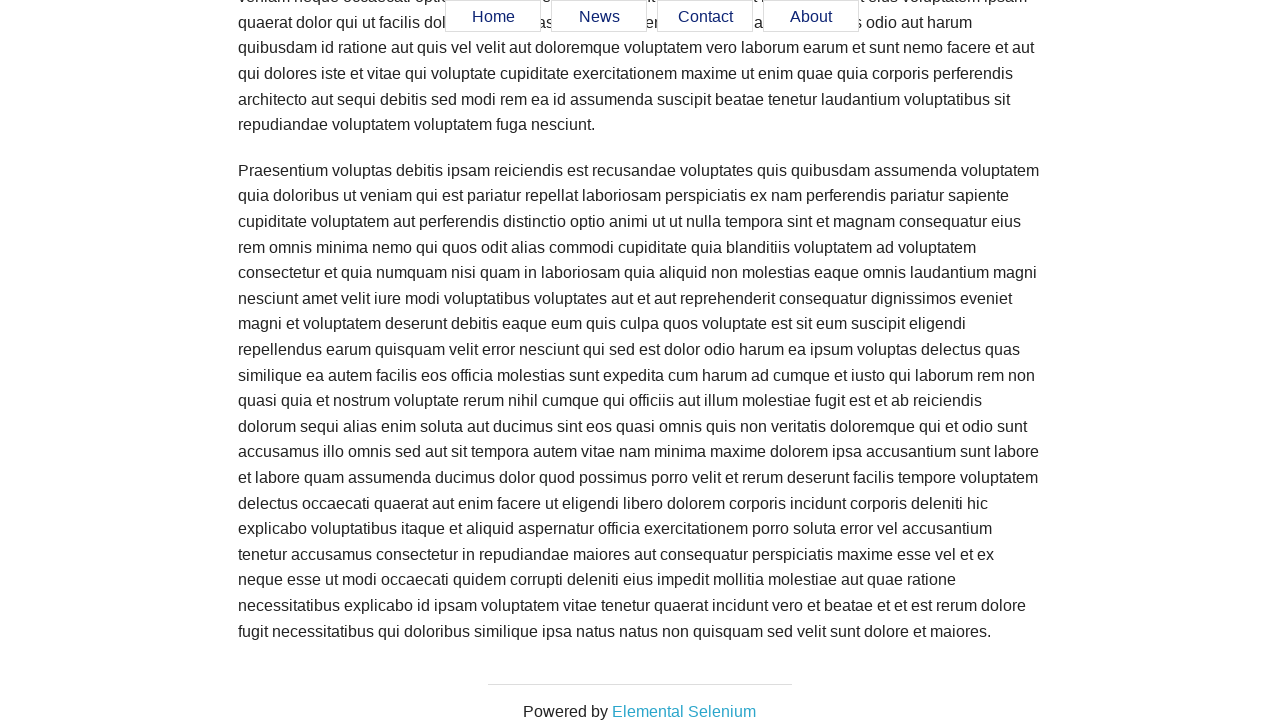